Tests marking individual items as complete using their checkboxes

Starting URL: https://demo.playwright.dev/todomvc

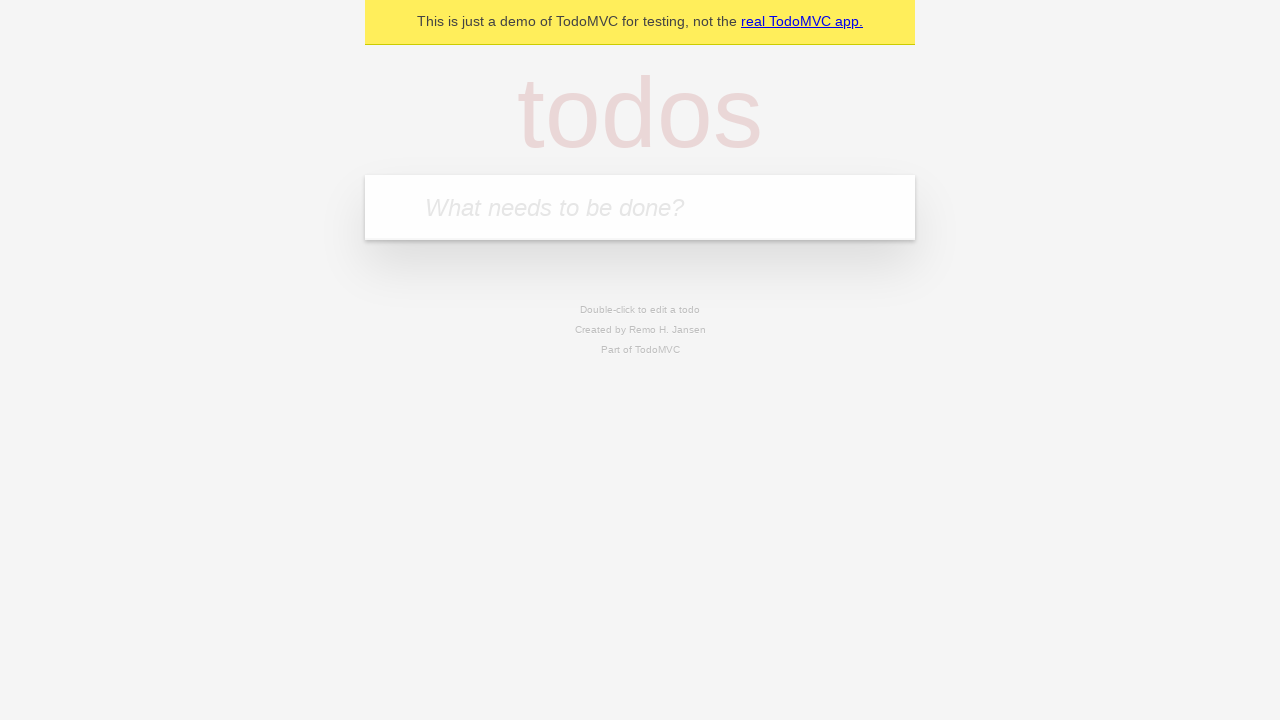

Filled todo input with 'buy some cheese' on internal:attr=[placeholder="What needs to be done?"i]
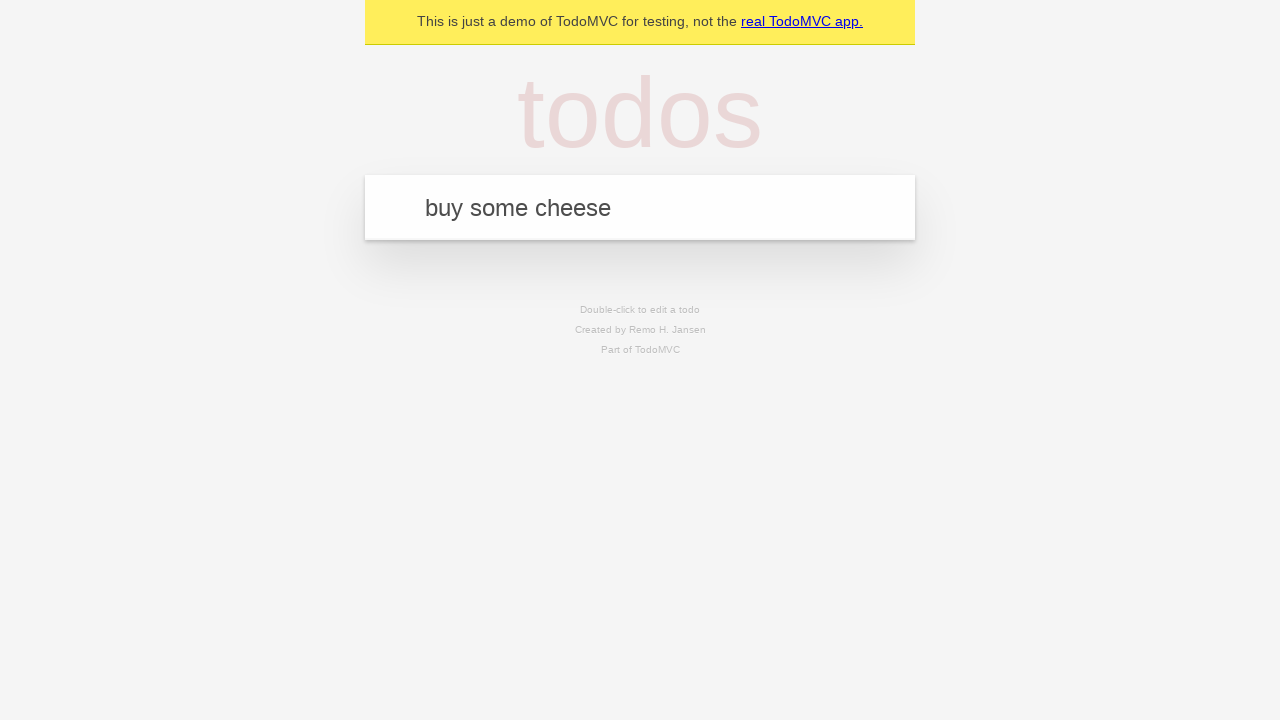

Pressed Enter to create todo item 'buy some cheese' on internal:attr=[placeholder="What needs to be done?"i]
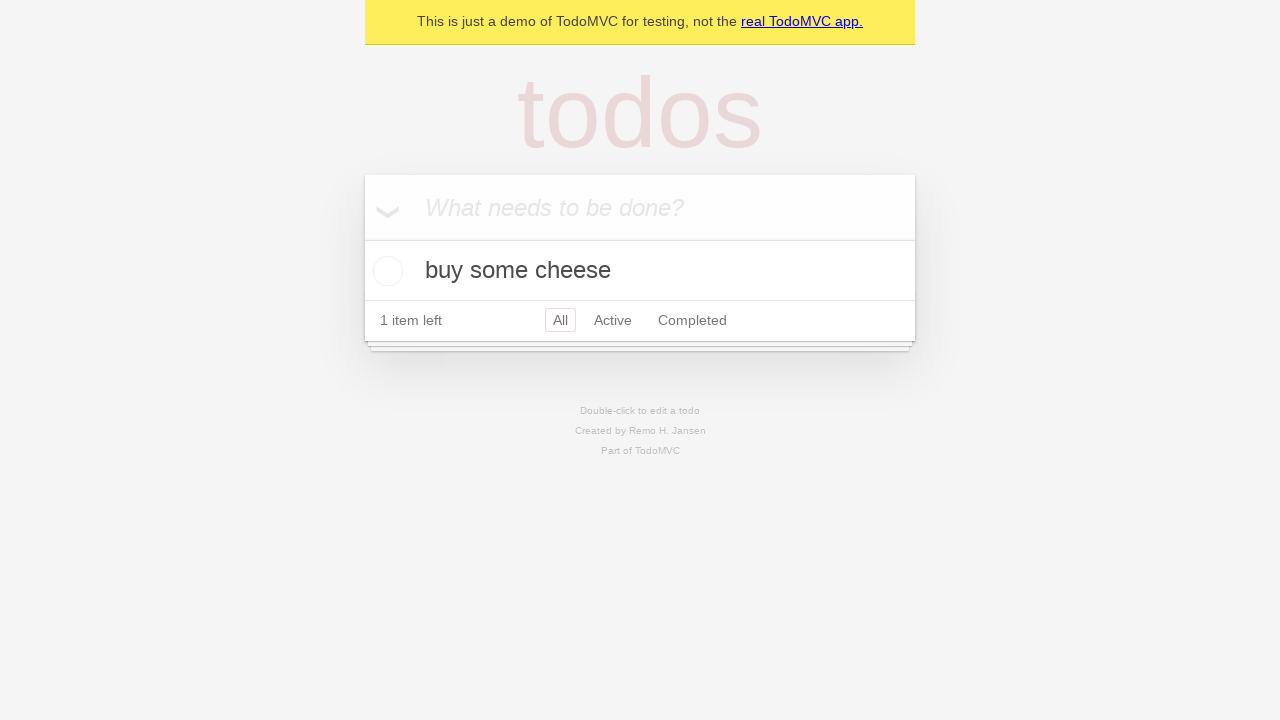

Filled todo input with 'feed the cat' on internal:attr=[placeholder="What needs to be done?"i]
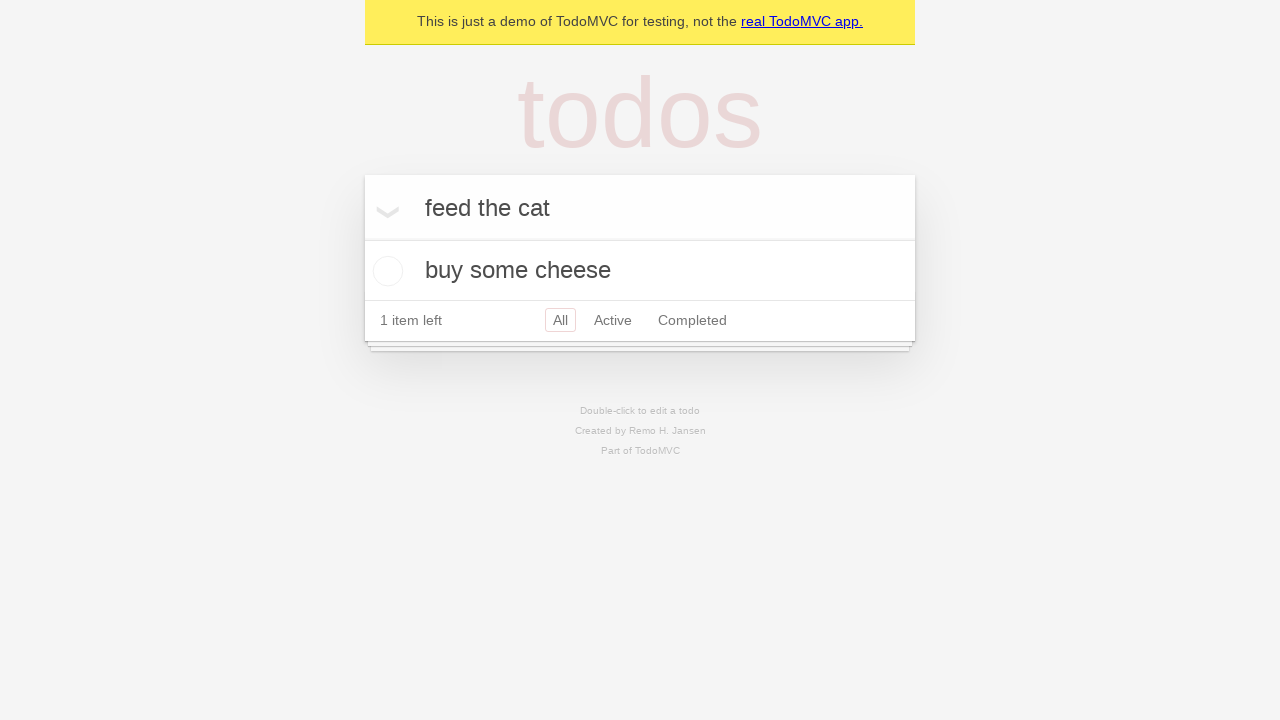

Pressed Enter to create todo item 'feed the cat' on internal:attr=[placeholder="What needs to be done?"i]
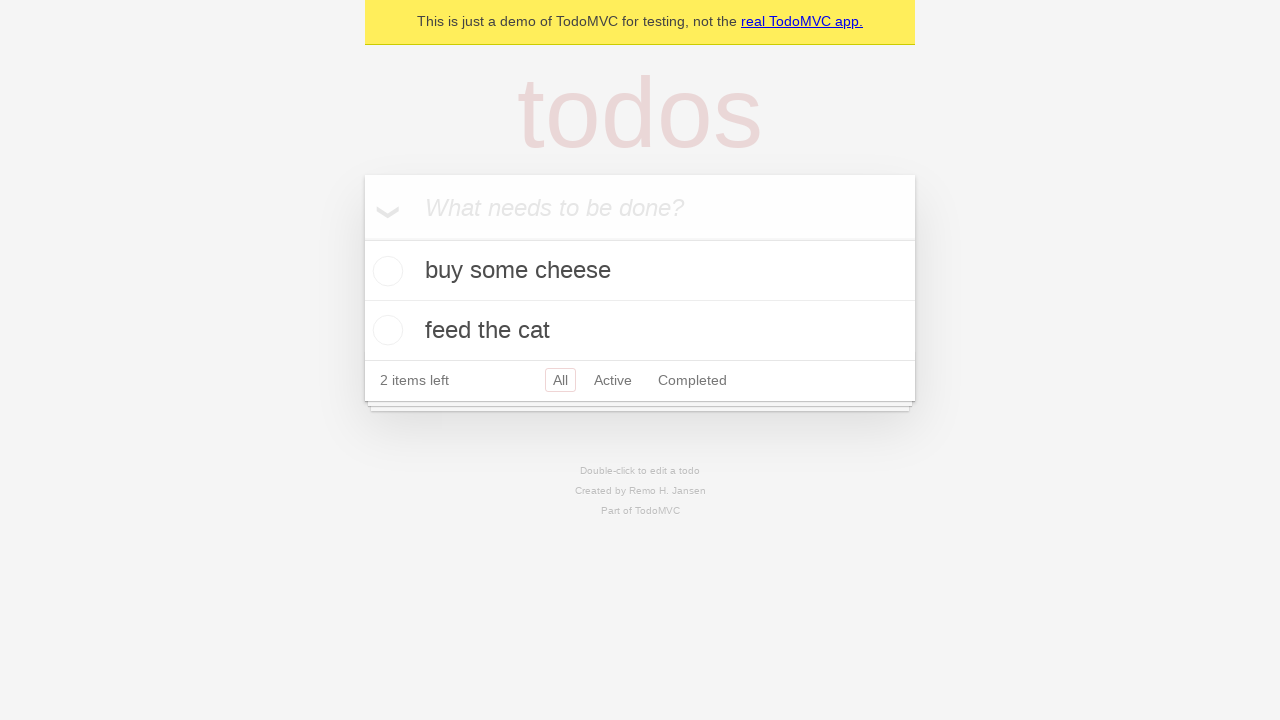

Waited for 2 todo items to be present in the DOM
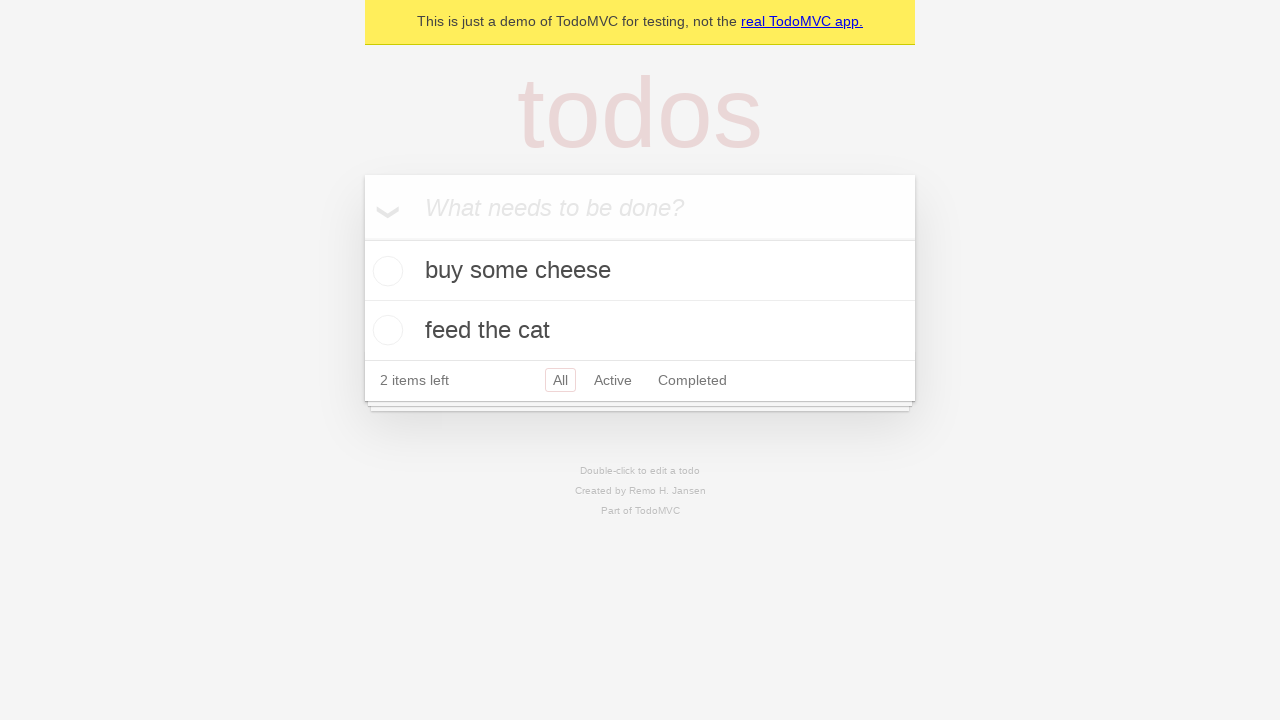

Marked first todo item 'buy some cheese' as complete at (385, 271) on internal:testid=[data-testid="todo-item"s] >> nth=0 >> internal:role=checkbox
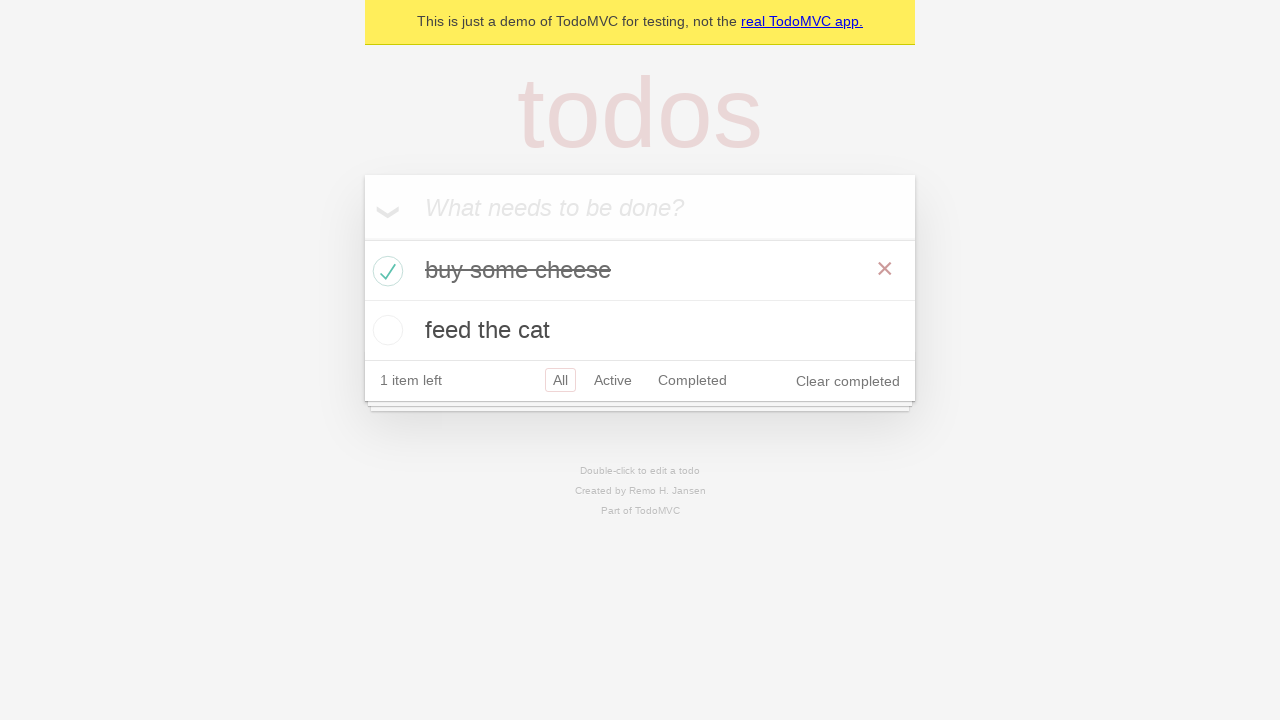

Marked second todo item 'feed the cat' as complete at (385, 330) on internal:testid=[data-testid="todo-item"s] >> nth=1 >> internal:role=checkbox
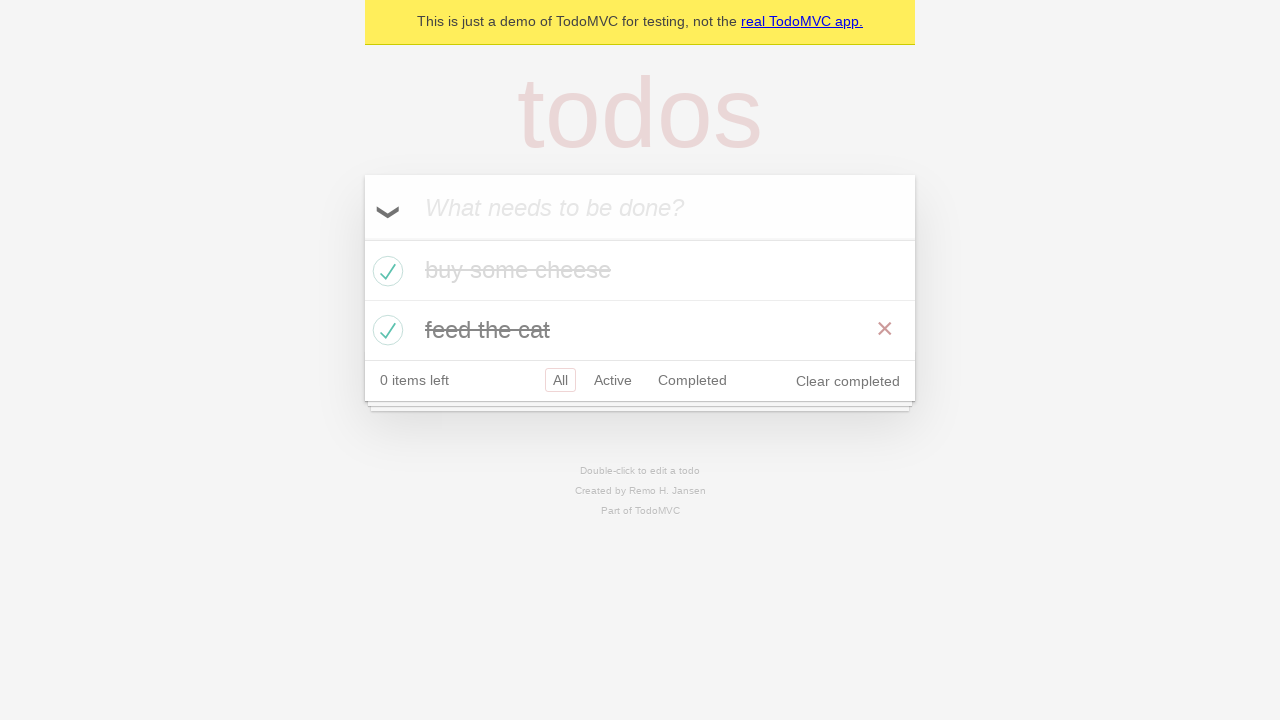

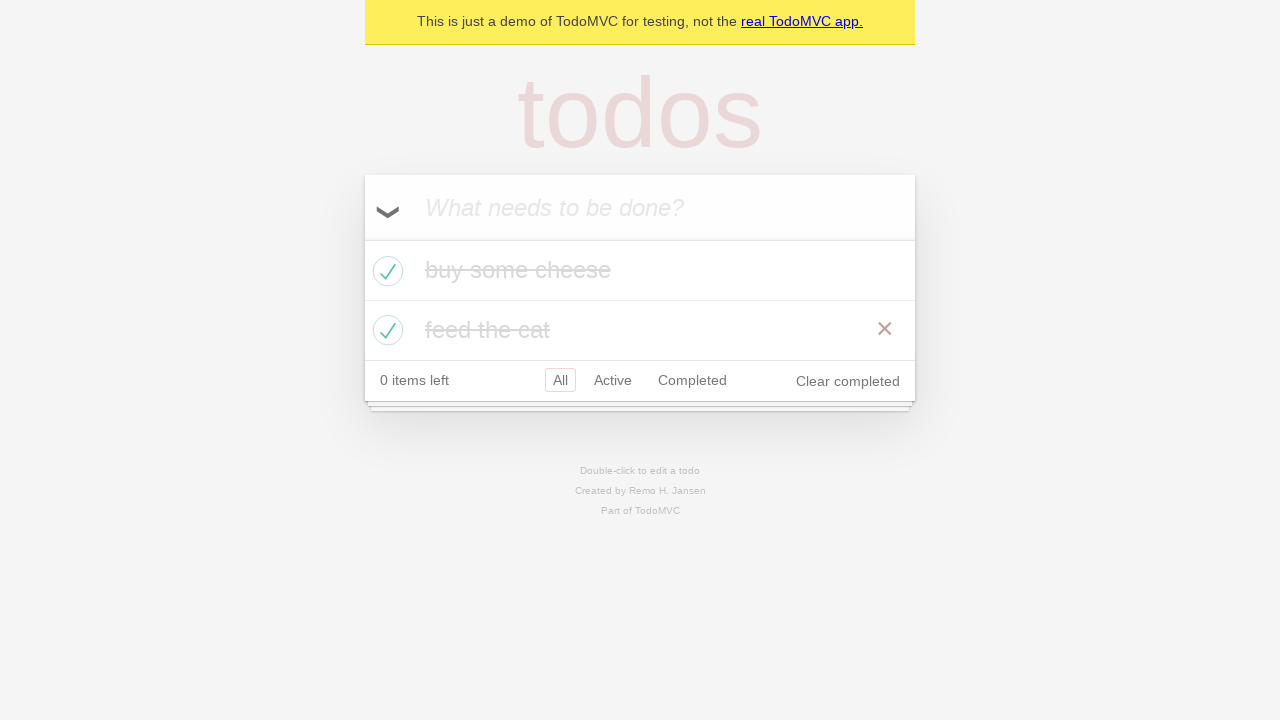